Tests the search functionality with invalid input by searching for special characters

Starting URL: https://www.urbanladder.com/

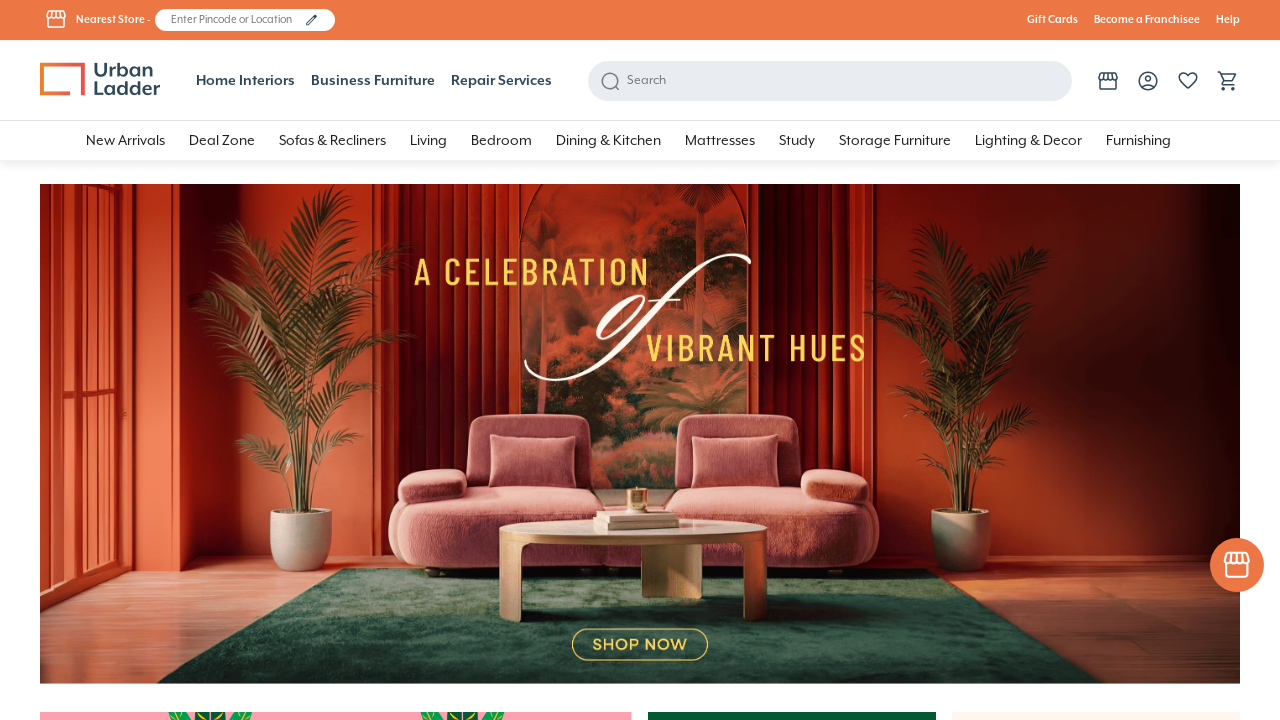

Filled search field with special characters '@@@@@@@' on //input[@placeholder='Search']
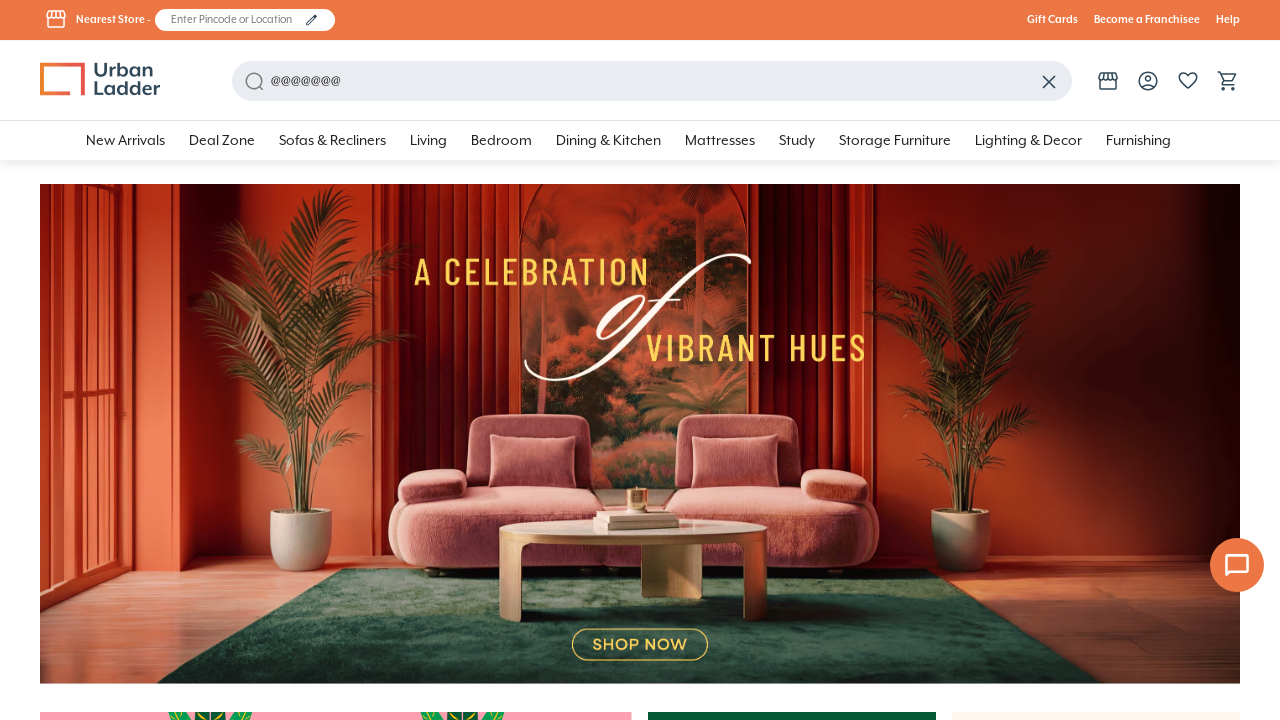

Pressed Enter to submit search with invalid special character input on //input[@placeholder='Search']
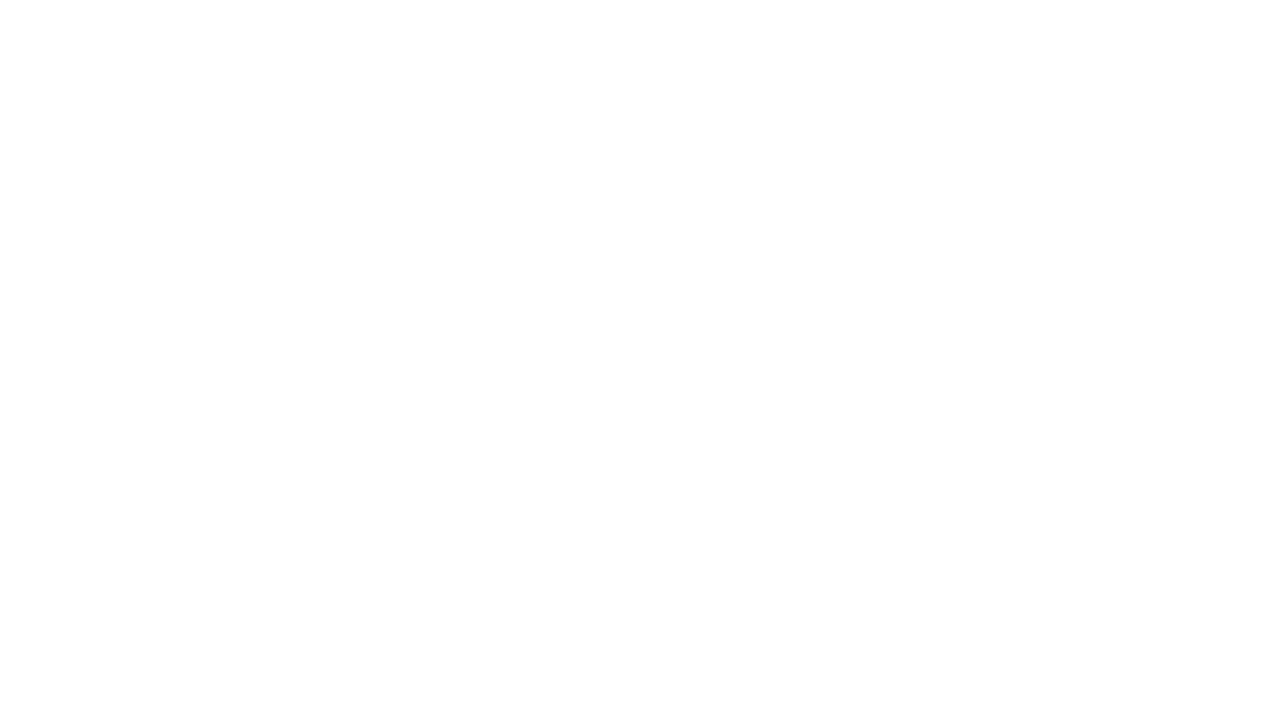

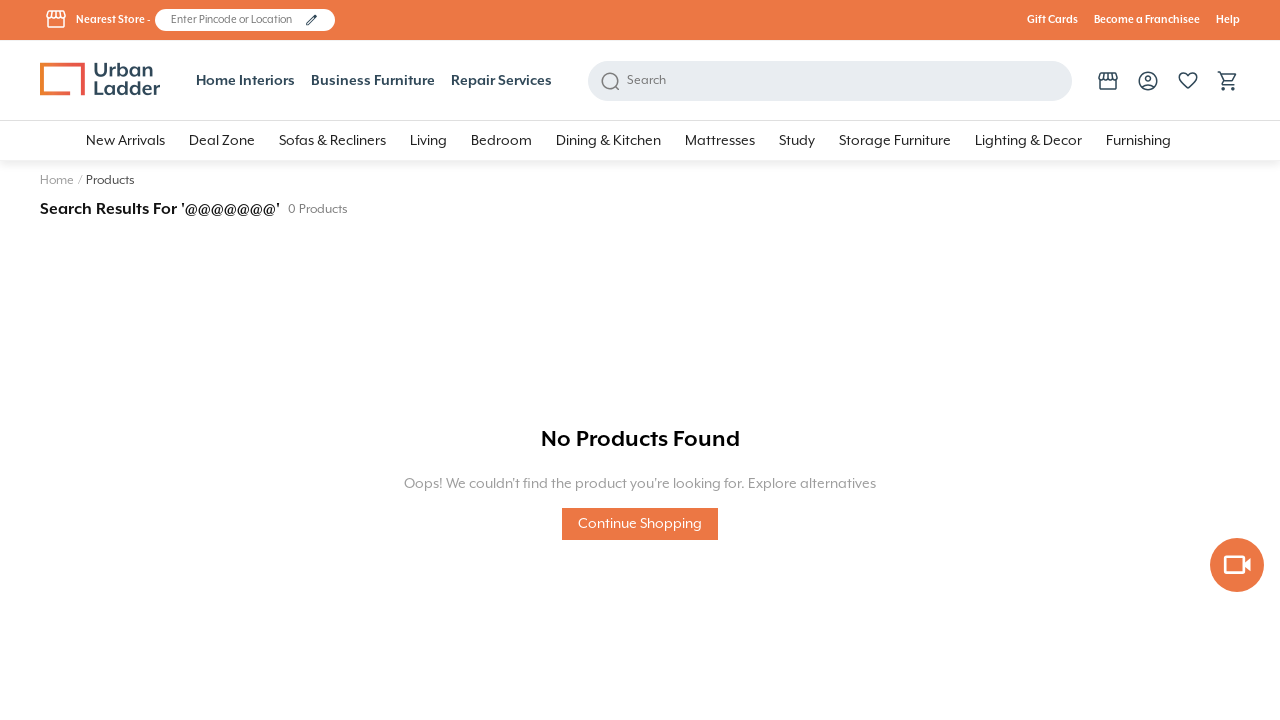